Tests right-click context menu functionality by performing a right-click action on an element and then clicking on the 'Copy' option from the context menu

Starting URL: http://swisnl.github.io/jQuery-contextMenu/demo.html

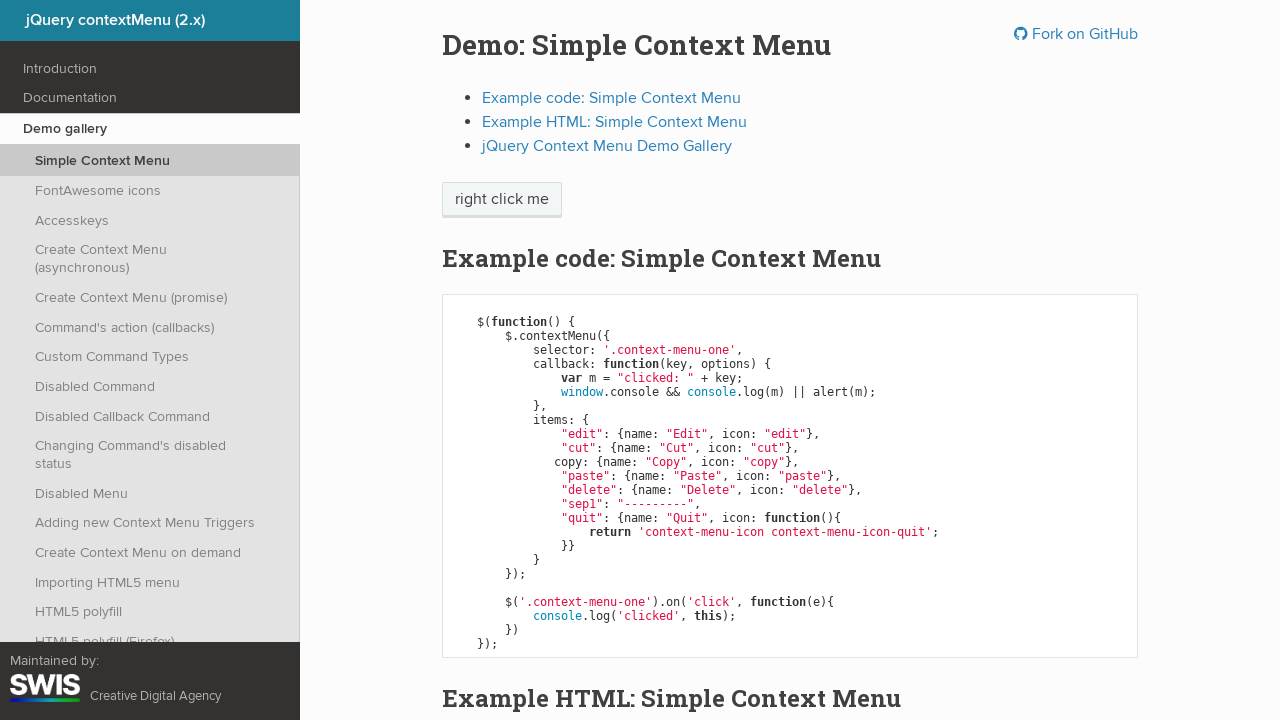

Located the right-click context menu element
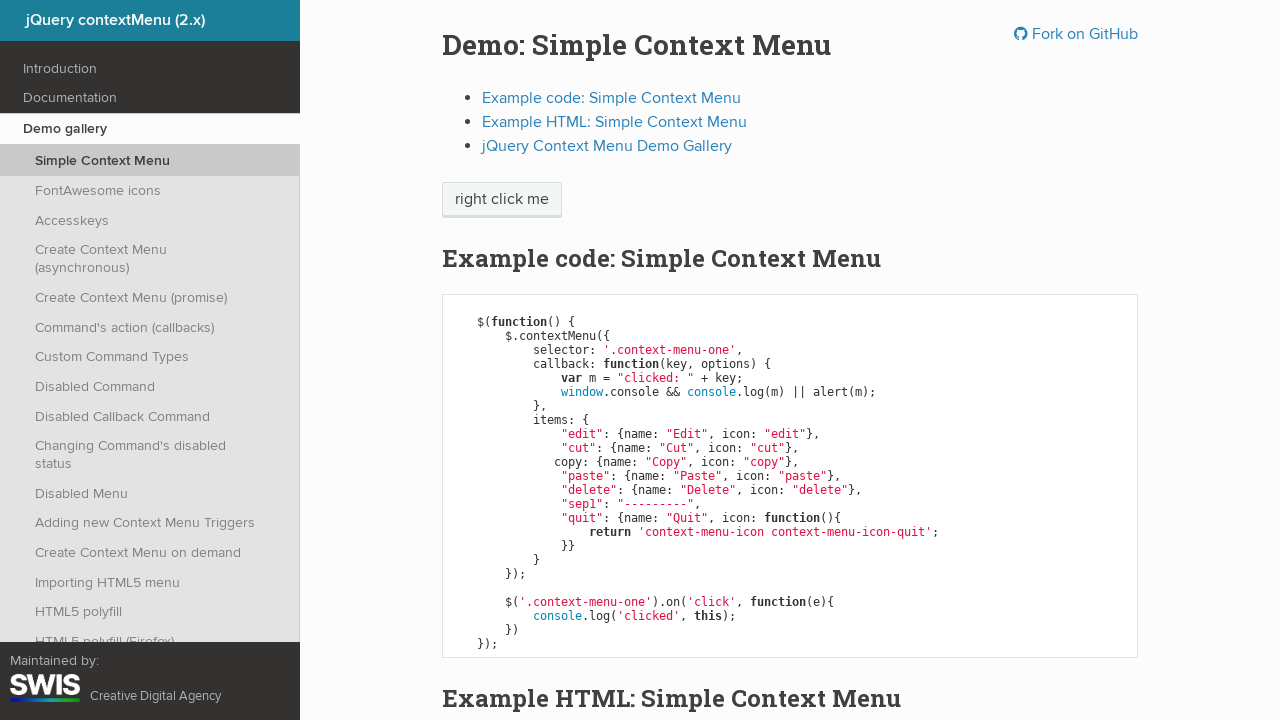

Performed right-click action on the context menu element at (502, 200) on .context-menu-one
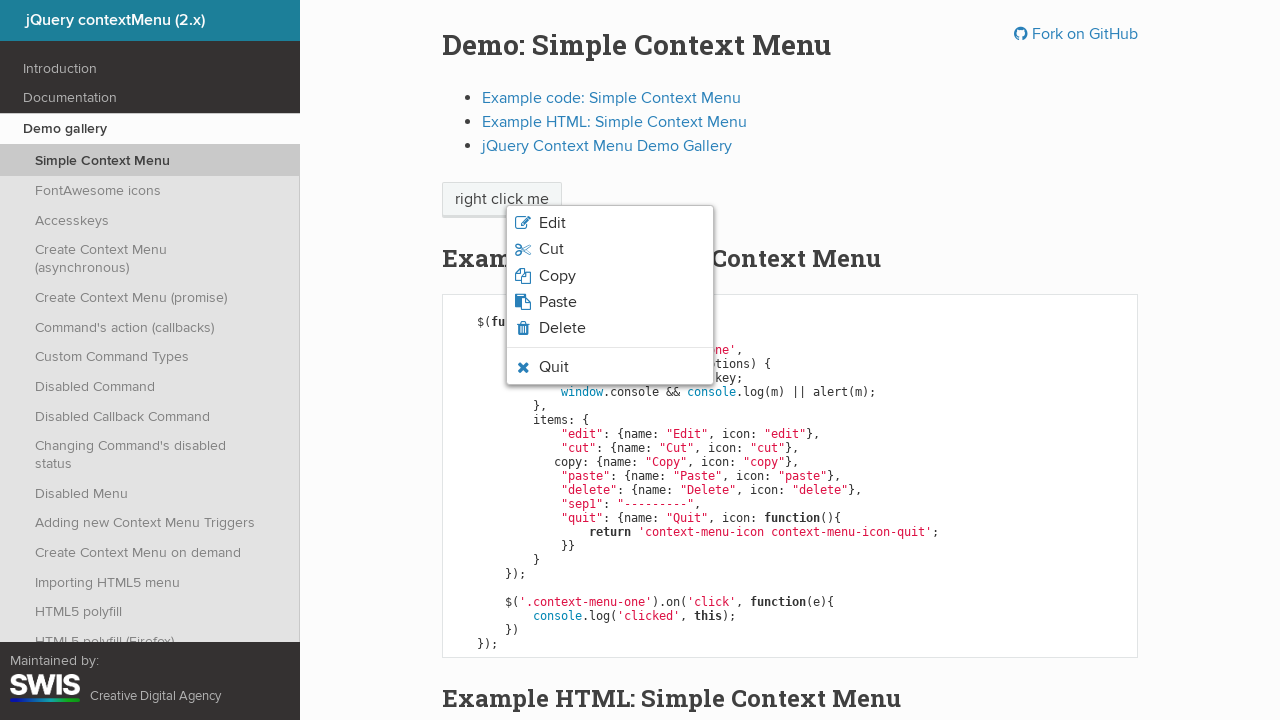

Clicked on the Copy option from the context menu at (610, 276) on .context-menu-icon-copy
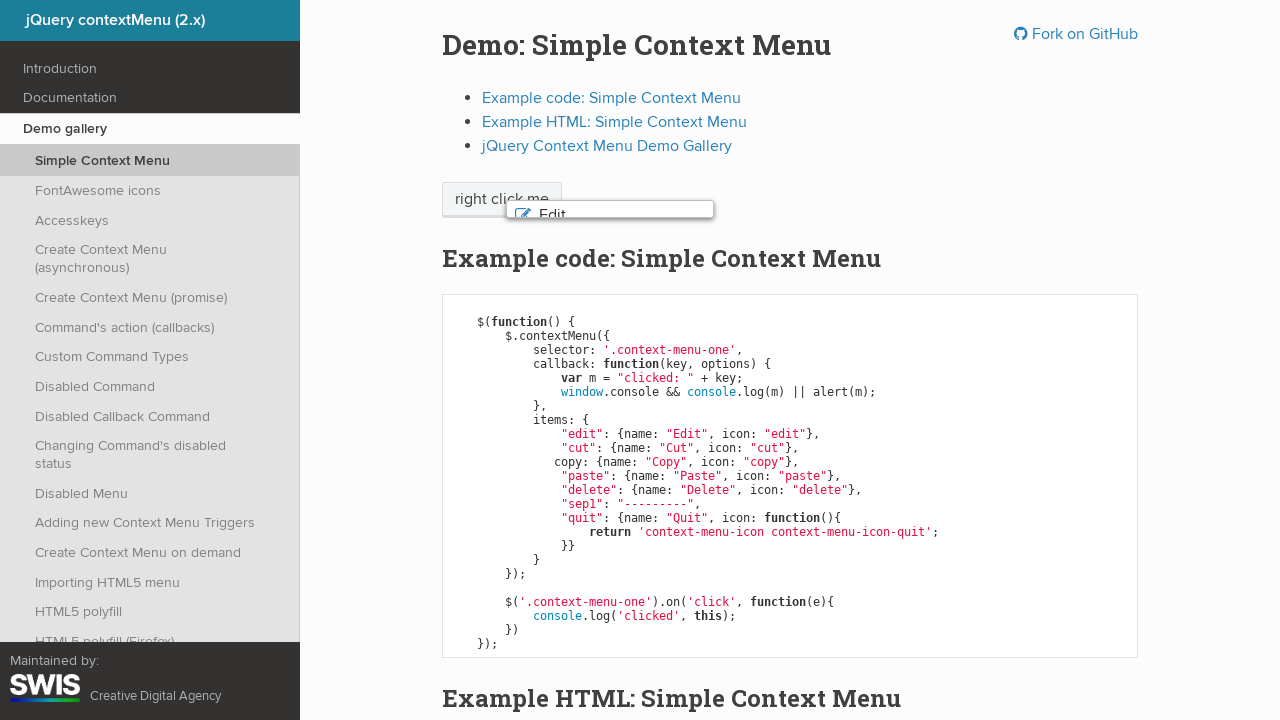

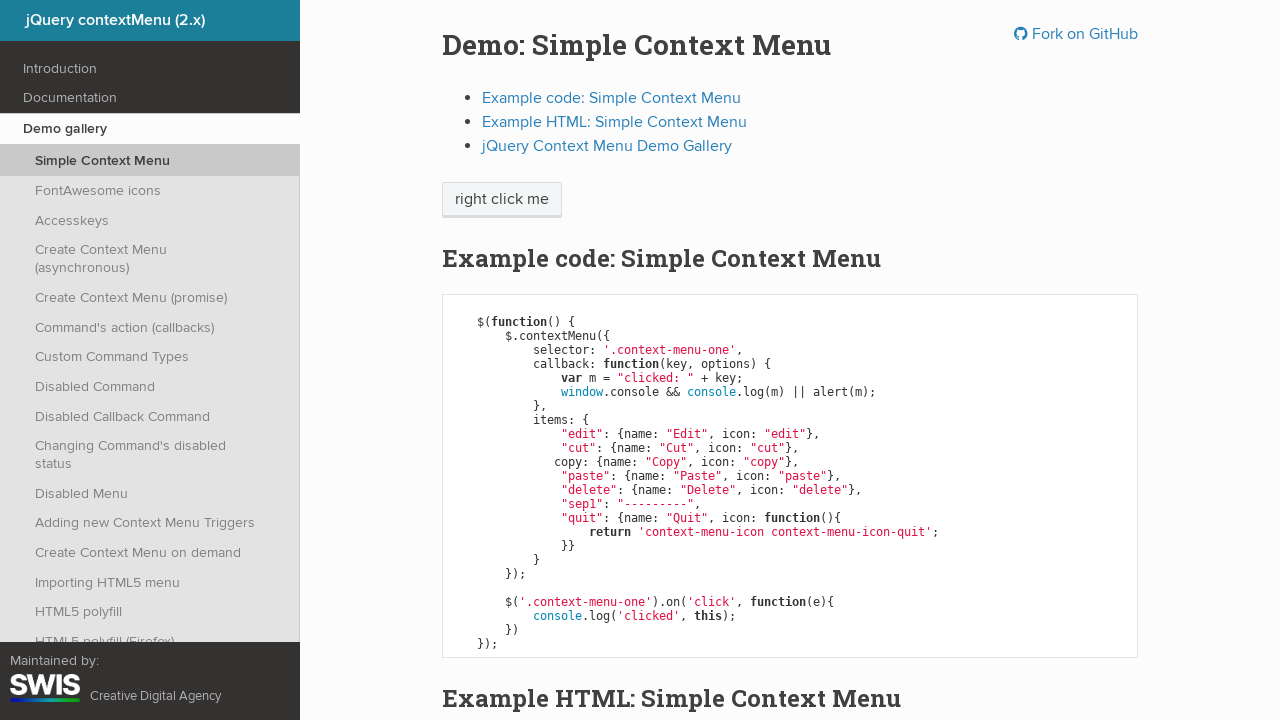